Tests working with multiple browser windows using a more resilient approach by storing the original window handle before clicking, then finding the new window by comparing handles.

Starting URL: http://the-internet.herokuapp.com/windows

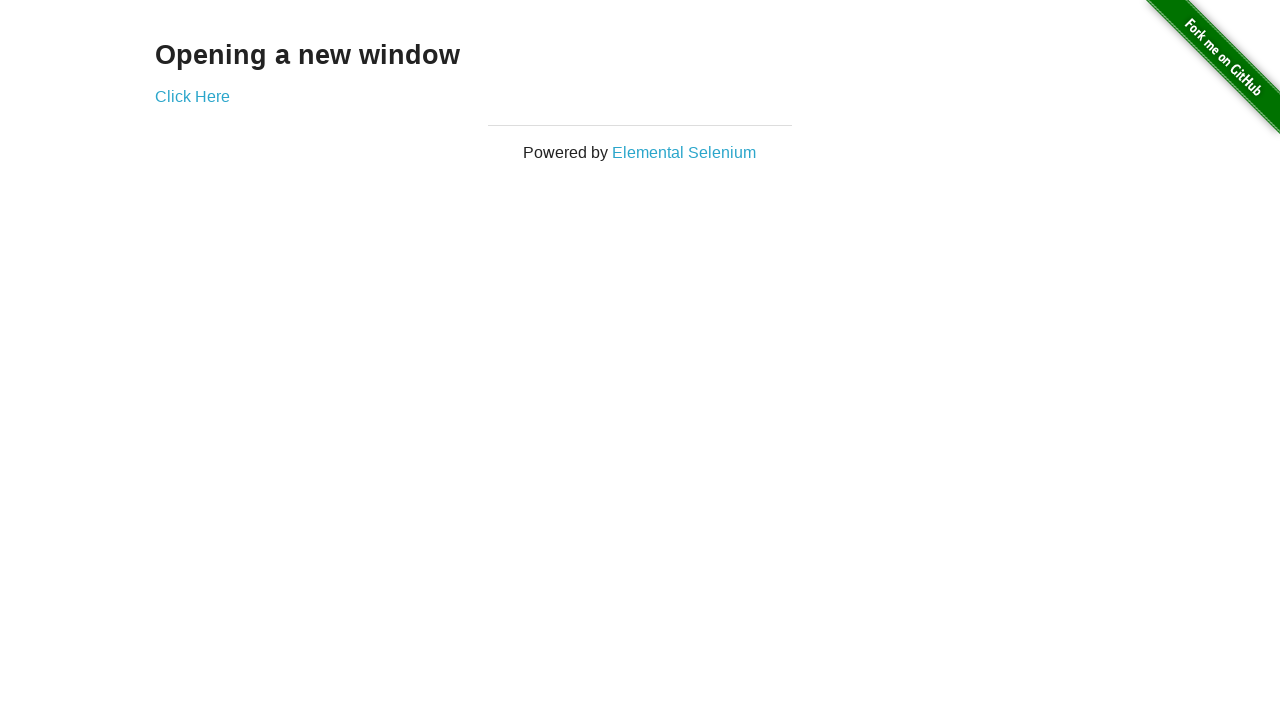

Stored reference to the first page
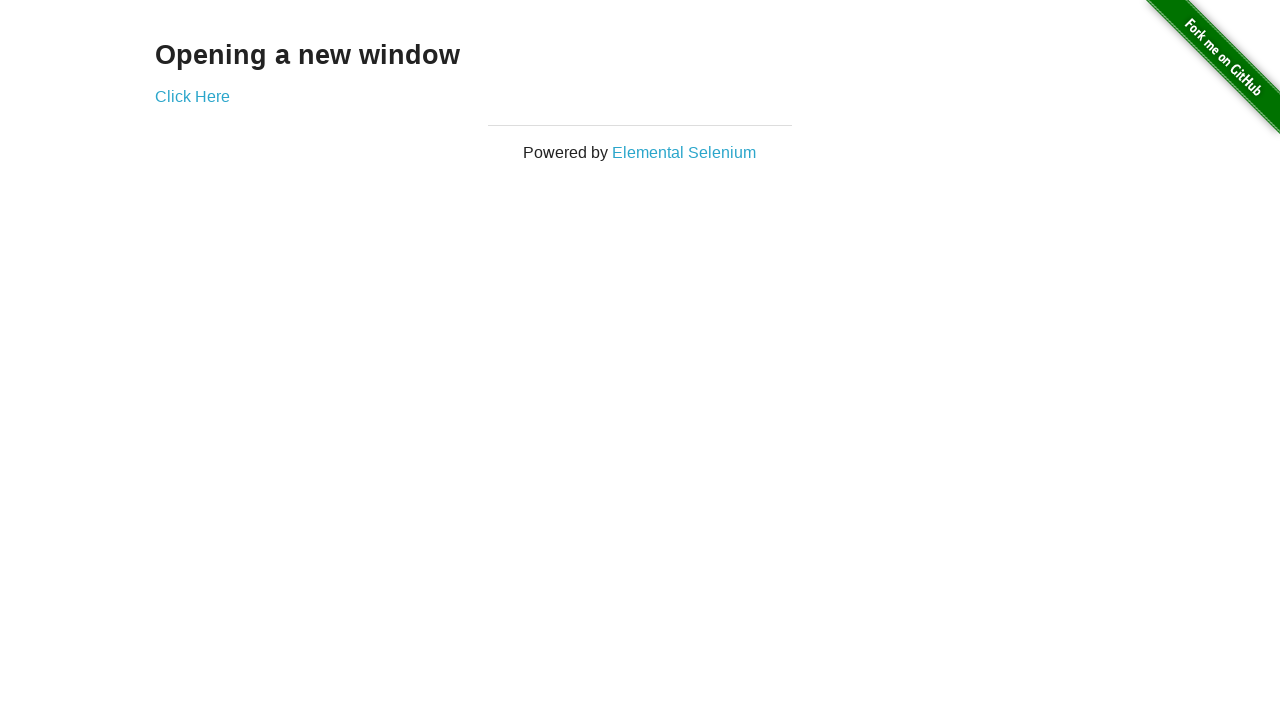

Clicked the link that opens a new window at (192, 96) on .example a
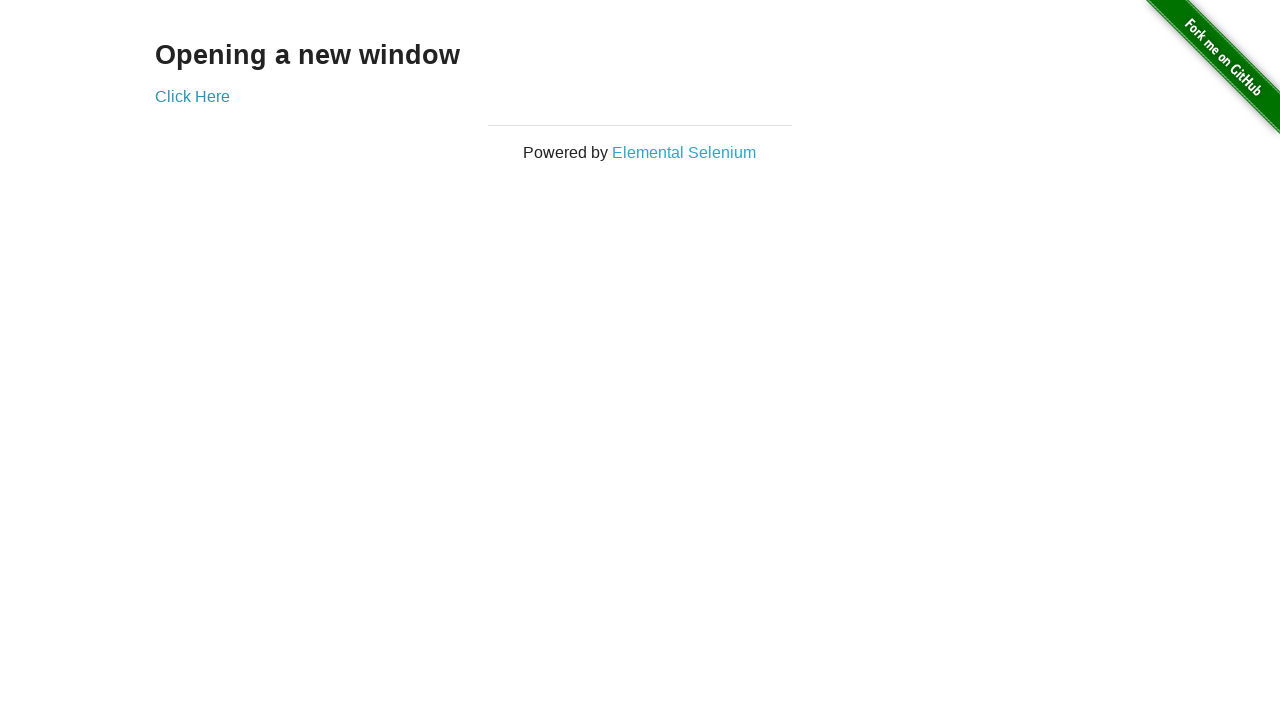

Captured the new page handle from context
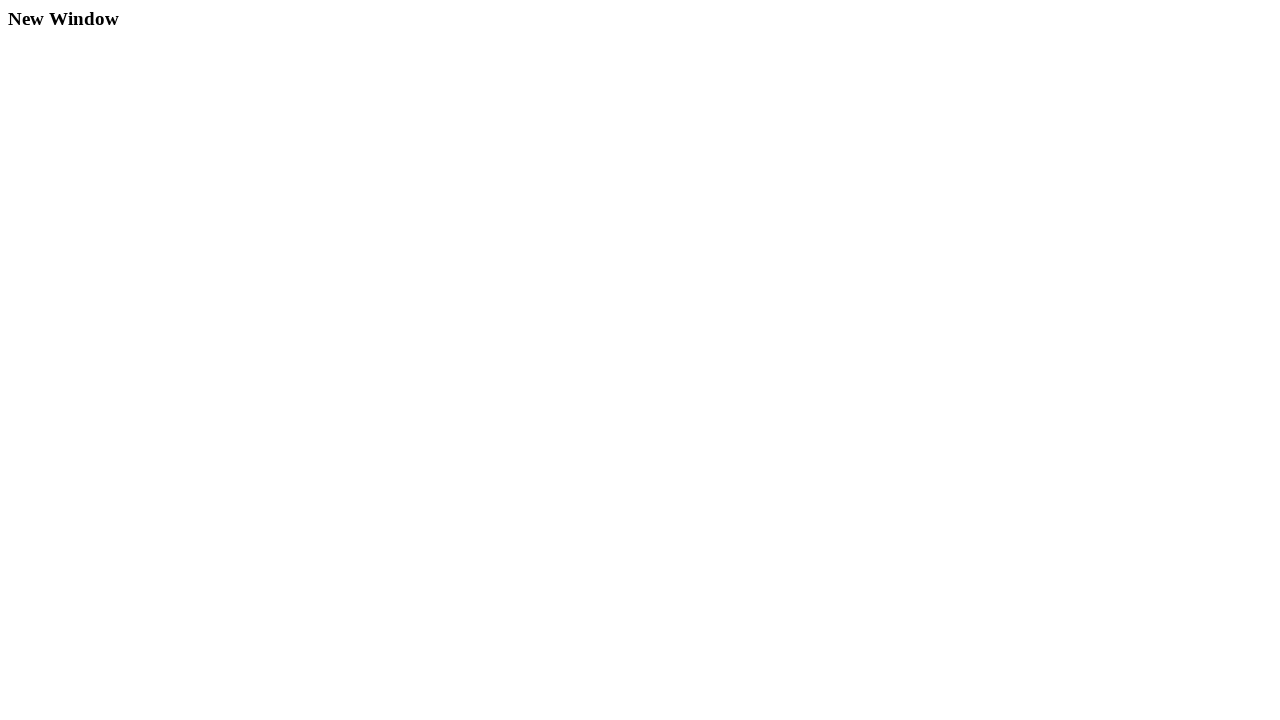

New page load state completed
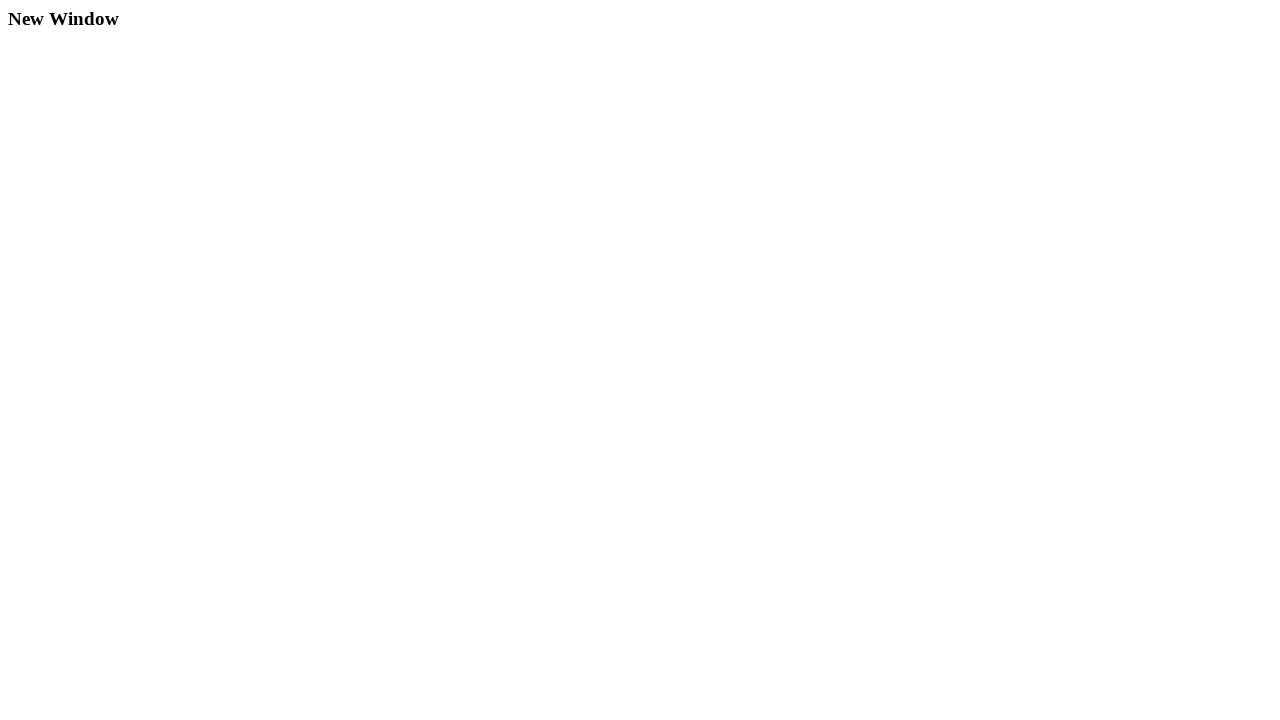

Verified first window does not have 'New Window' title
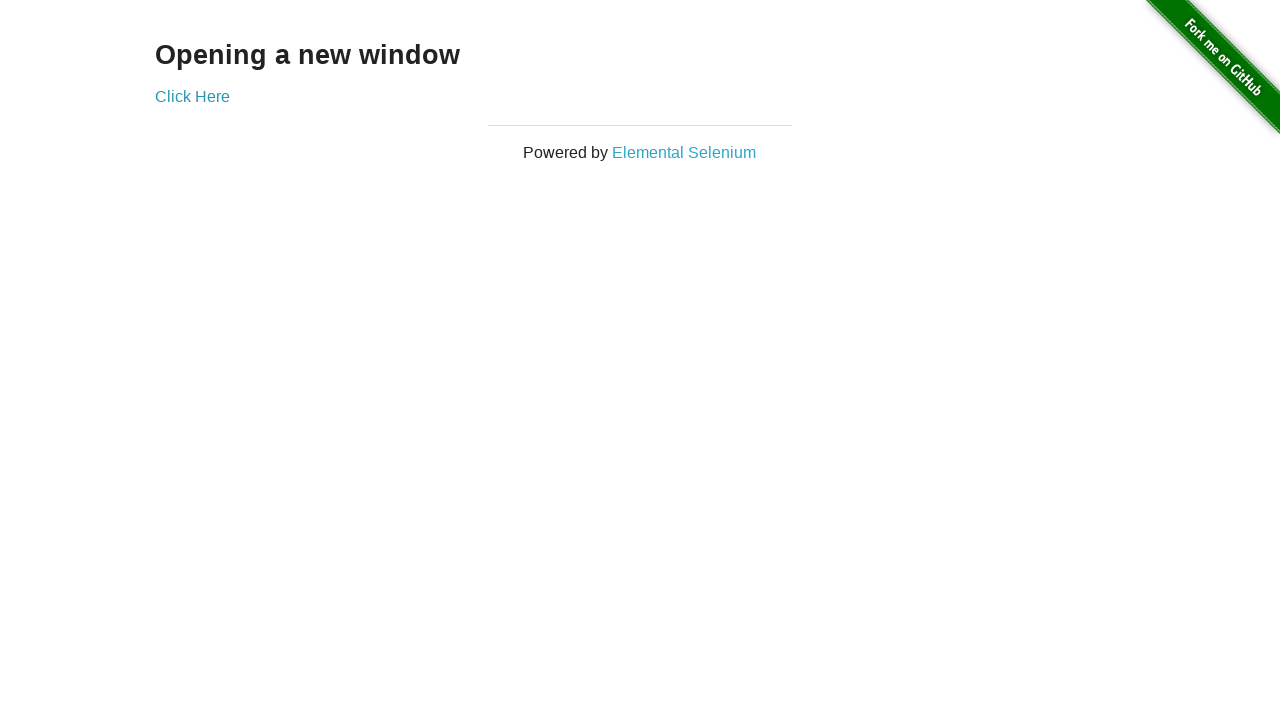

Verified second window has 'New Window' title
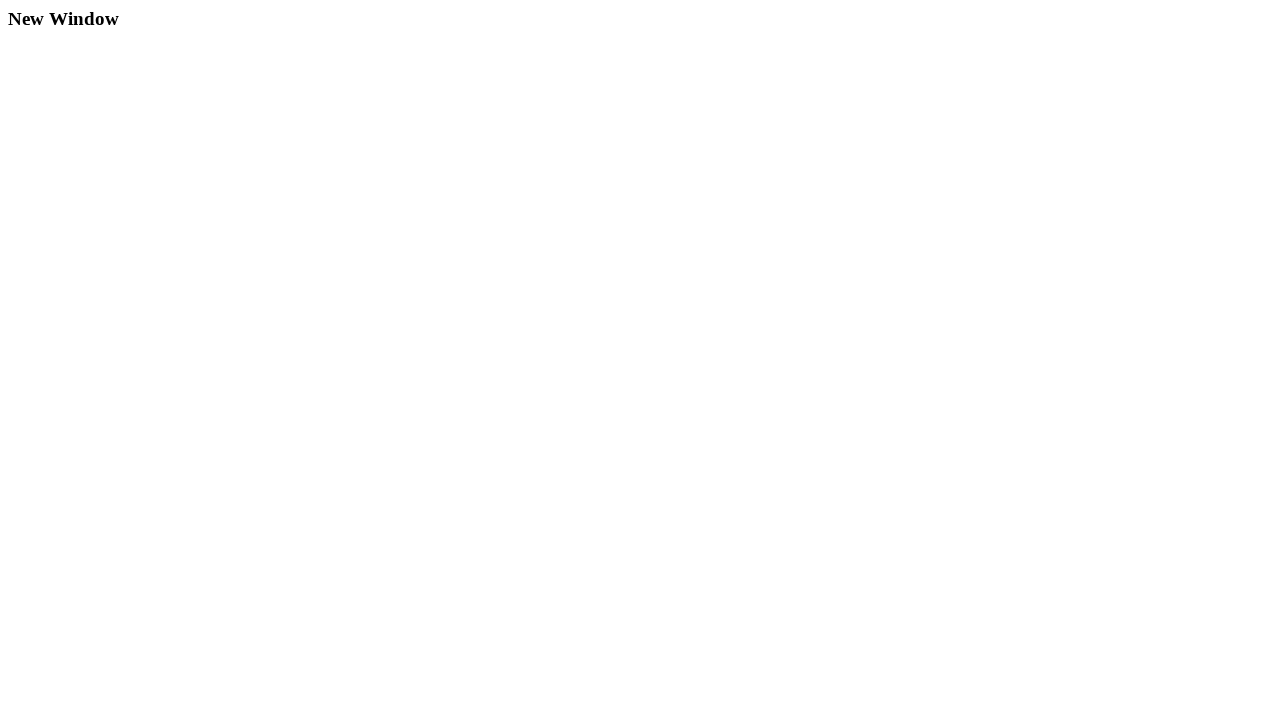

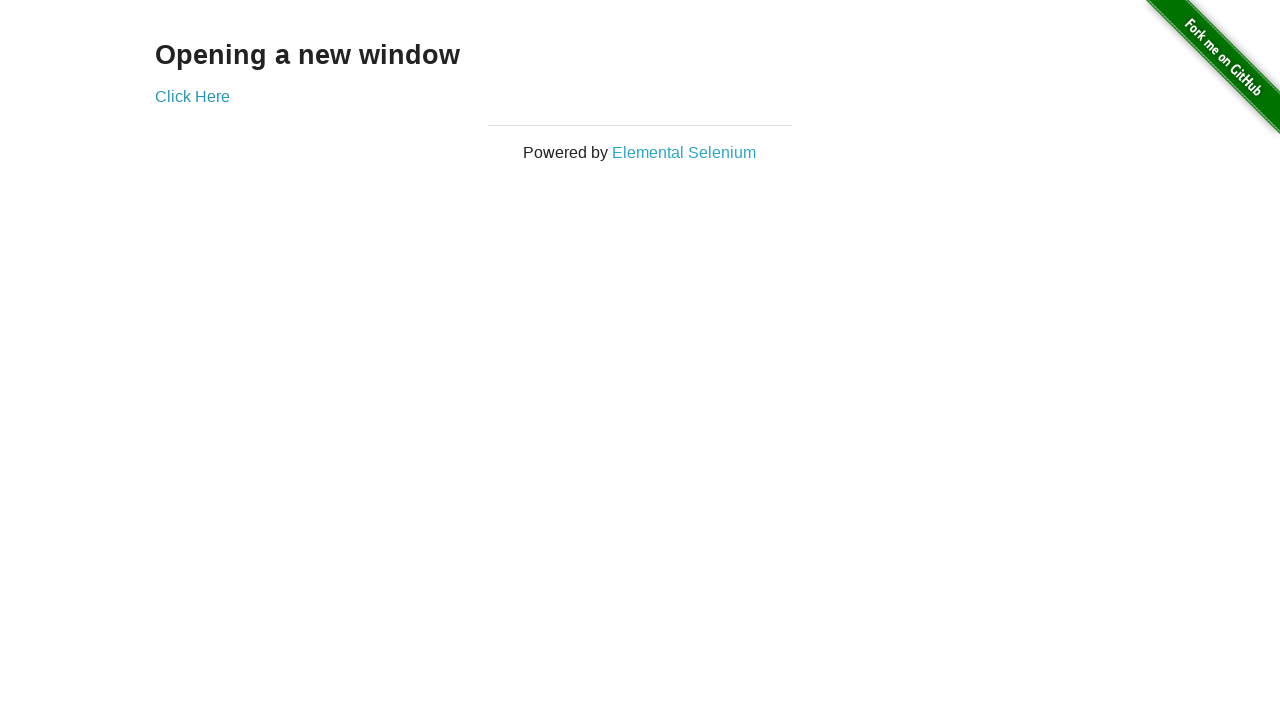